Tests clicking a dynamically appearing button that triggers an alert when clicked

Starting URL: https://igorsmasc.github.io/praticando_waits/

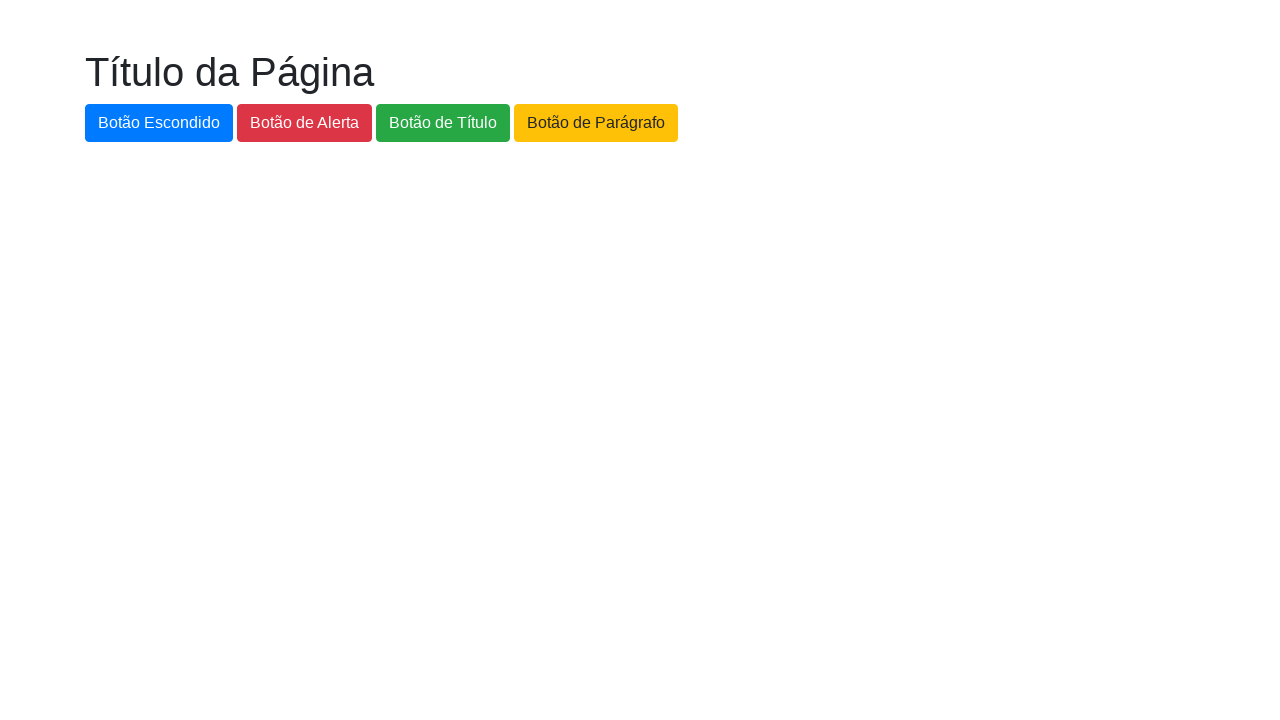

Clicked the dynamically appearing 'botao-novo' button at (736, 123) on #botao-novo
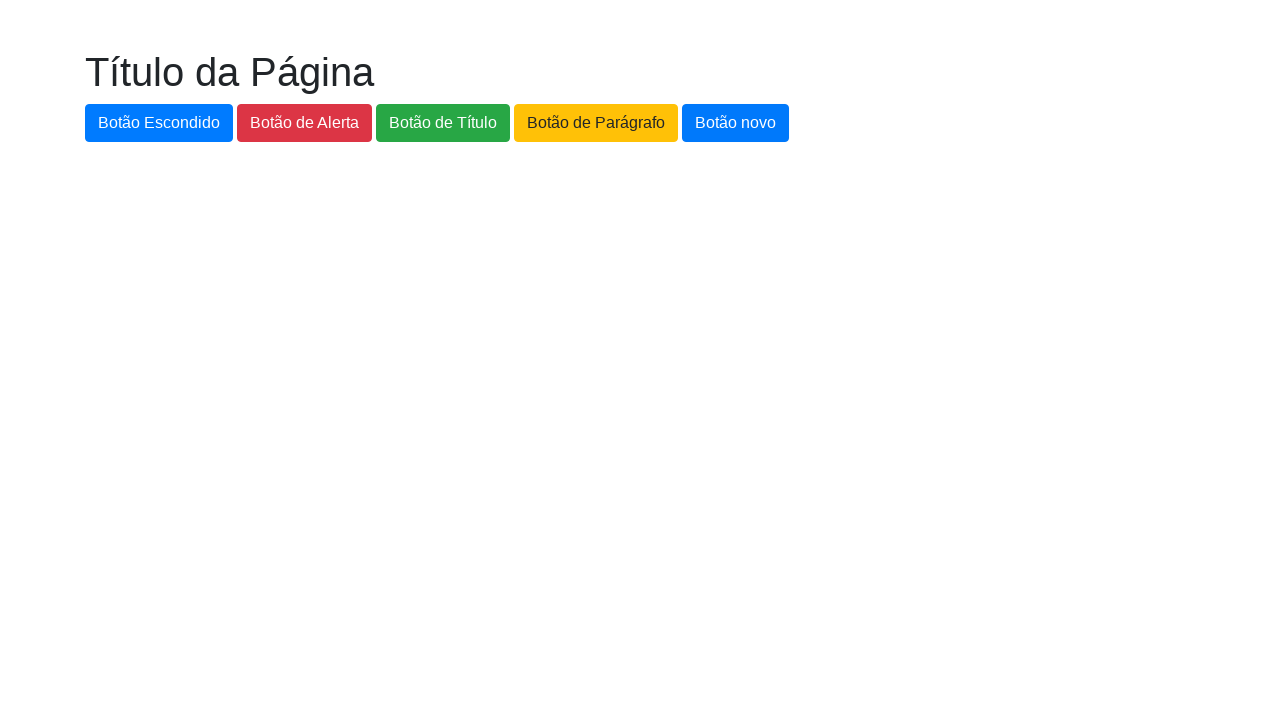

Set up dialog handler to accept alert
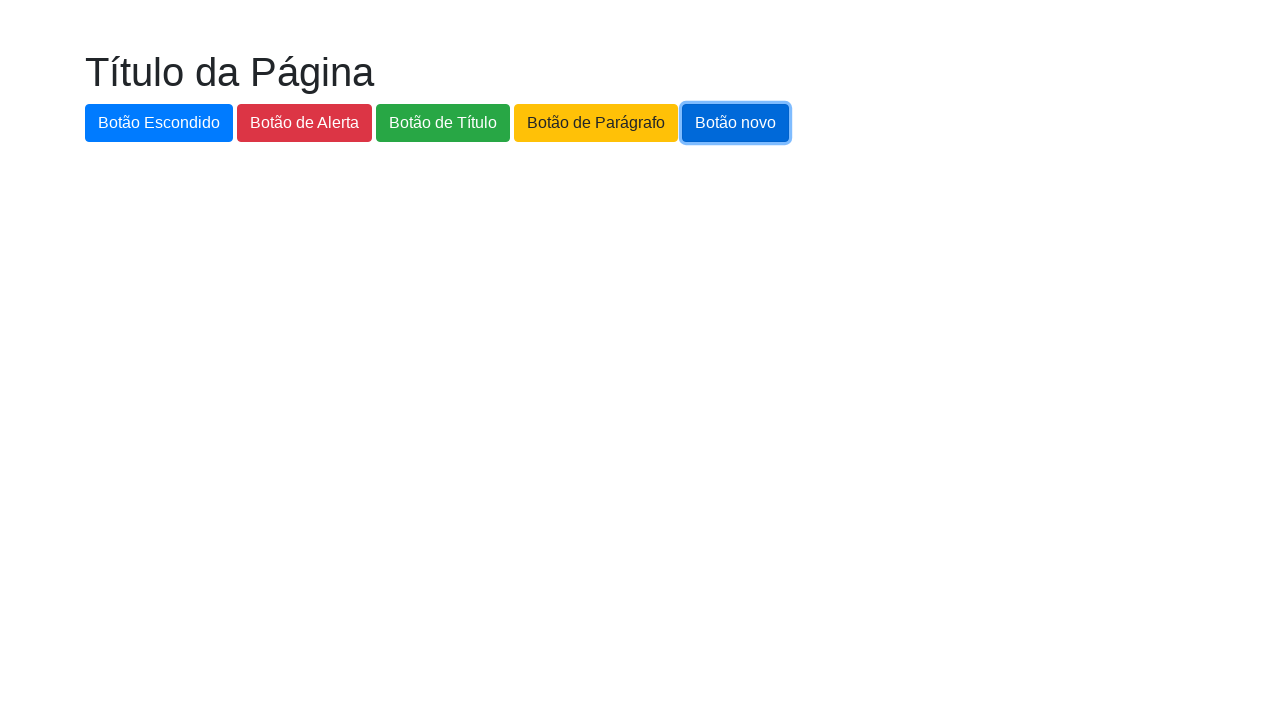

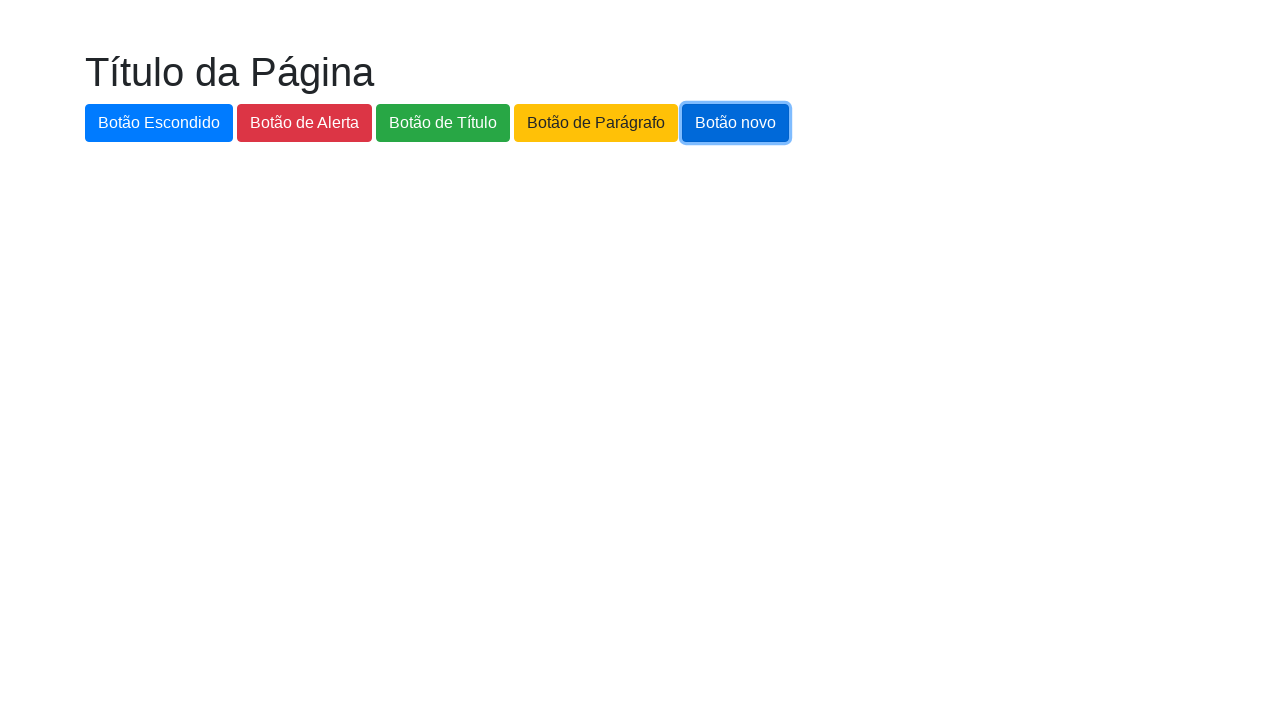